Verifies that the page title is "OrangeHRM"

Starting URL: https://opensource-demo.orangehrmlive.com/

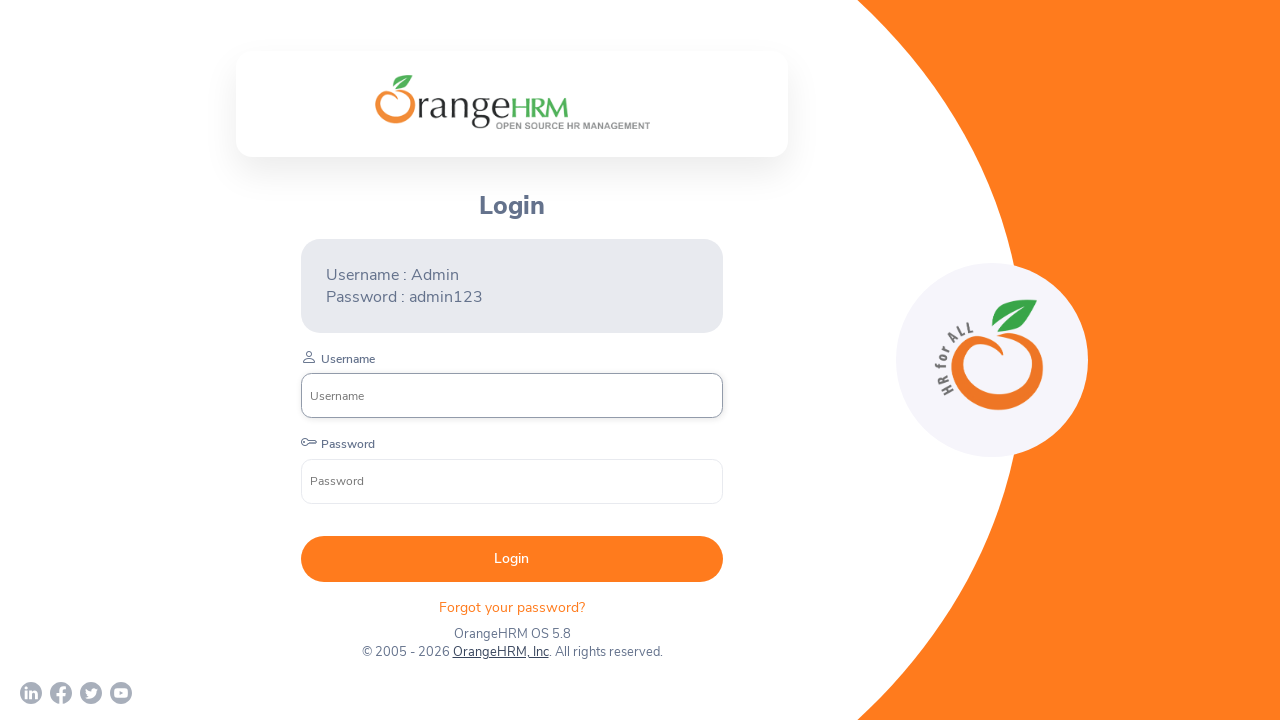

Navigated to OrangeHRM homepage
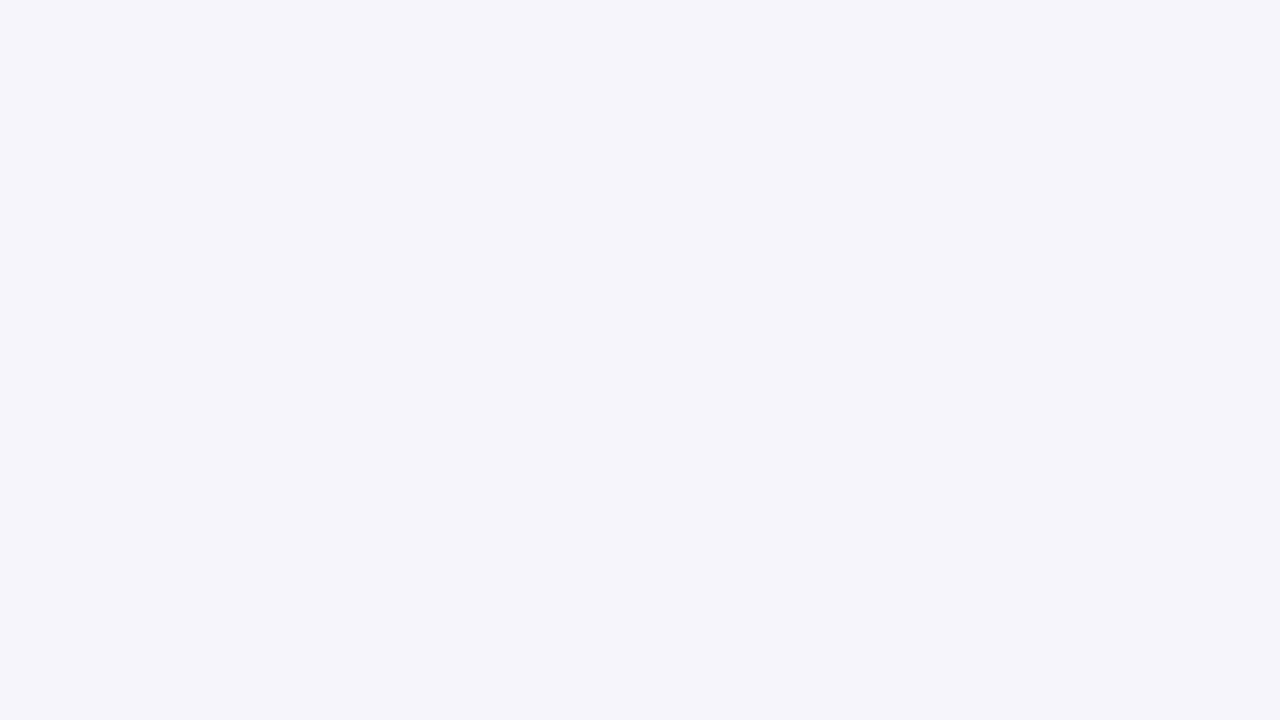

Verified page title is 'OrangeHRM'
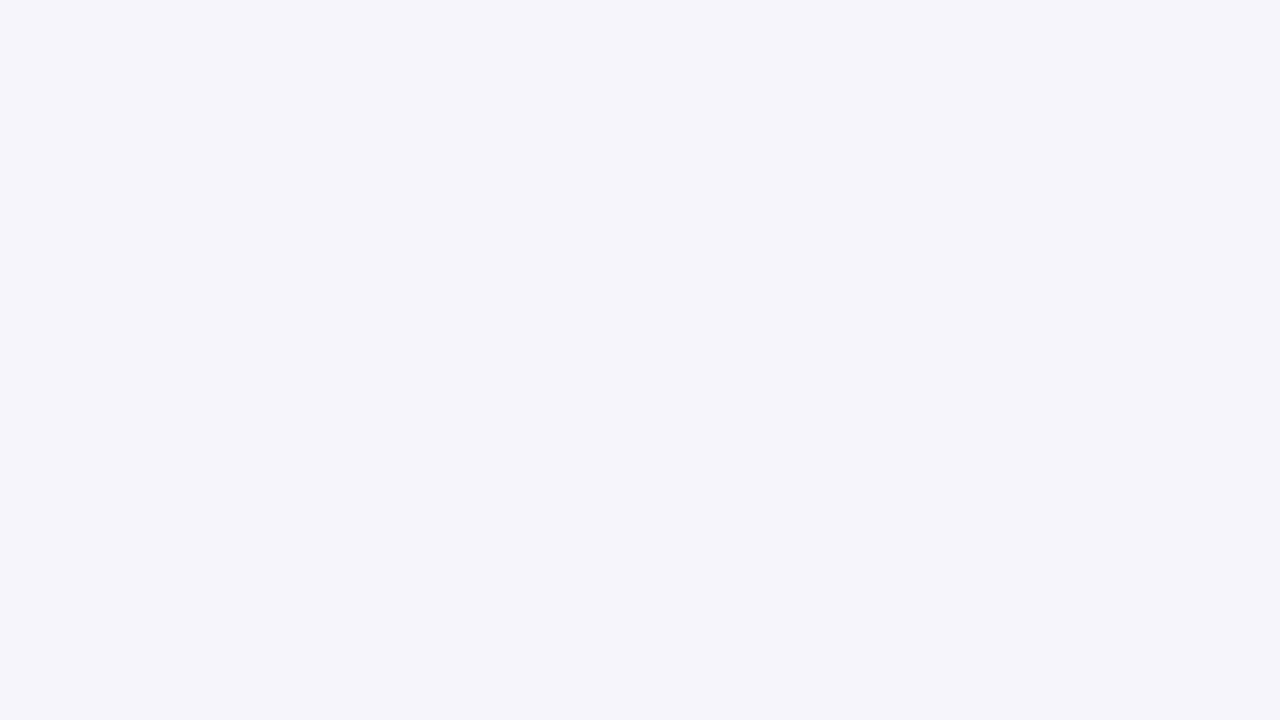

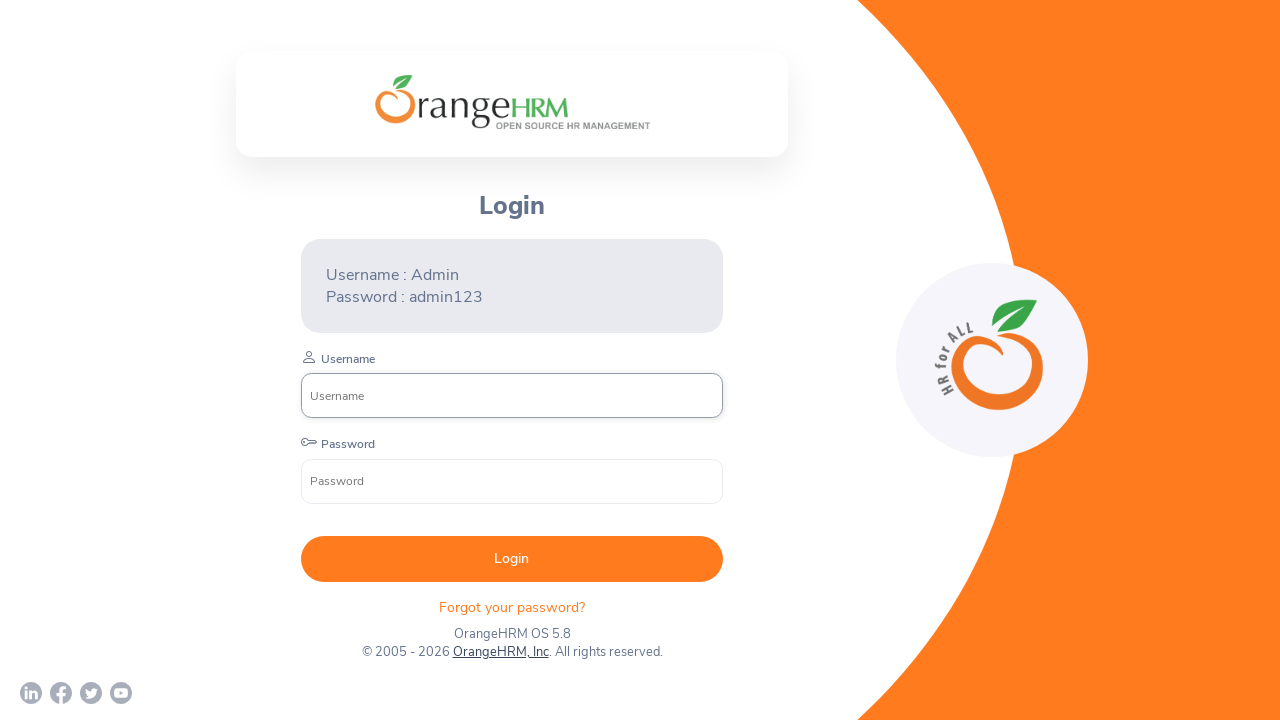